Waits for a price to reach $100, clicks a book button, solves a mathematical problem, and submits the answer

Starting URL: http://suninjuly.github.io/explicit_wait2.html

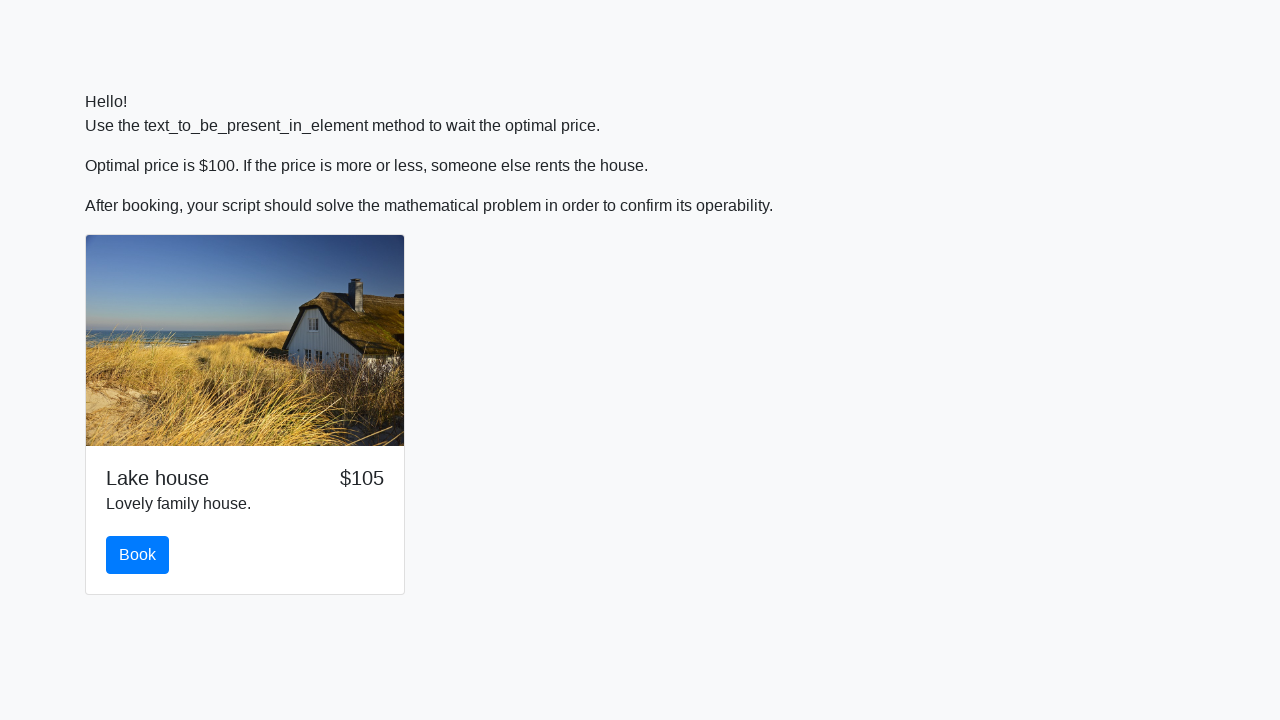

Waited for price to reach $100
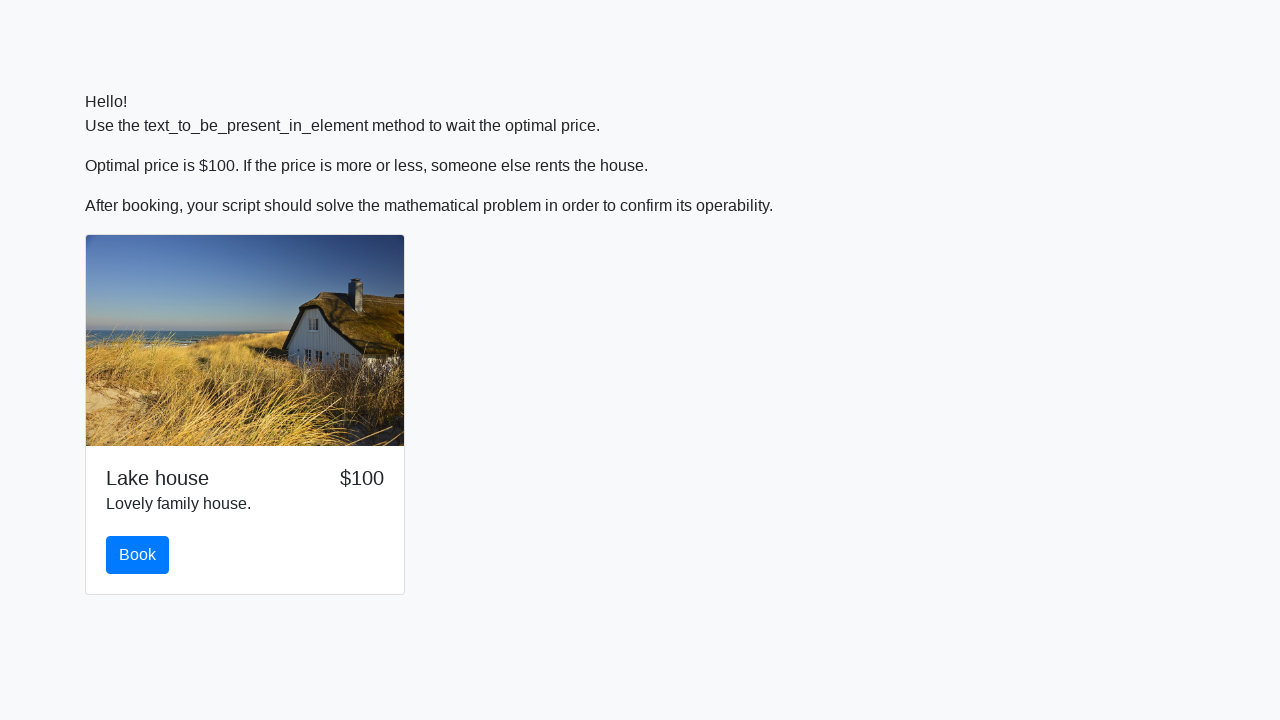

Clicked the book button at (138, 555) on #book
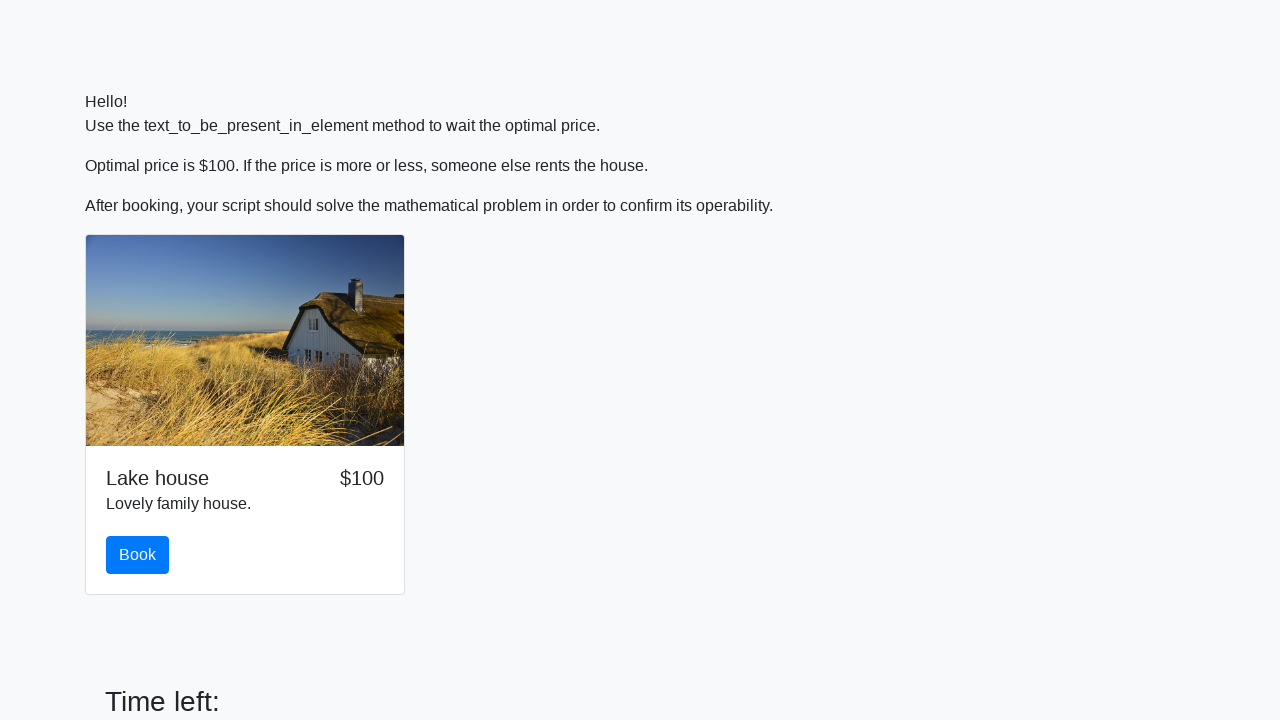

Retrieved the input value for calculation
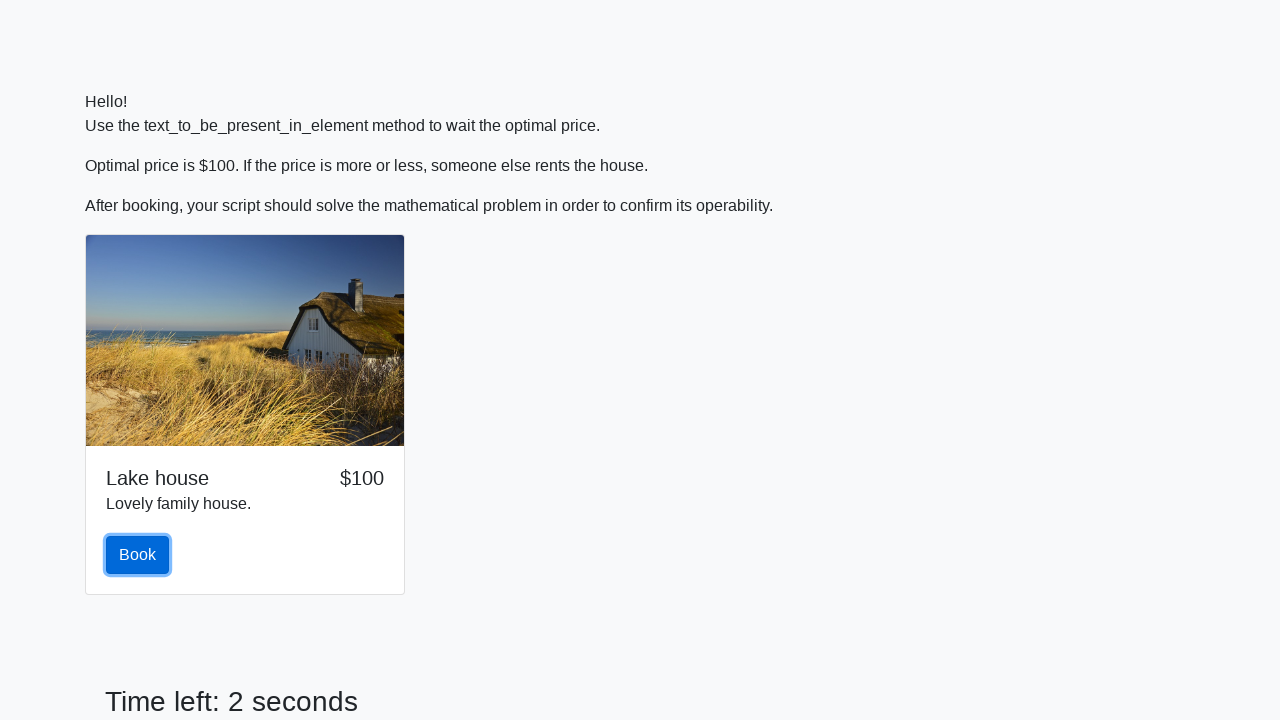

Calculated the answer: 2.484115570086757
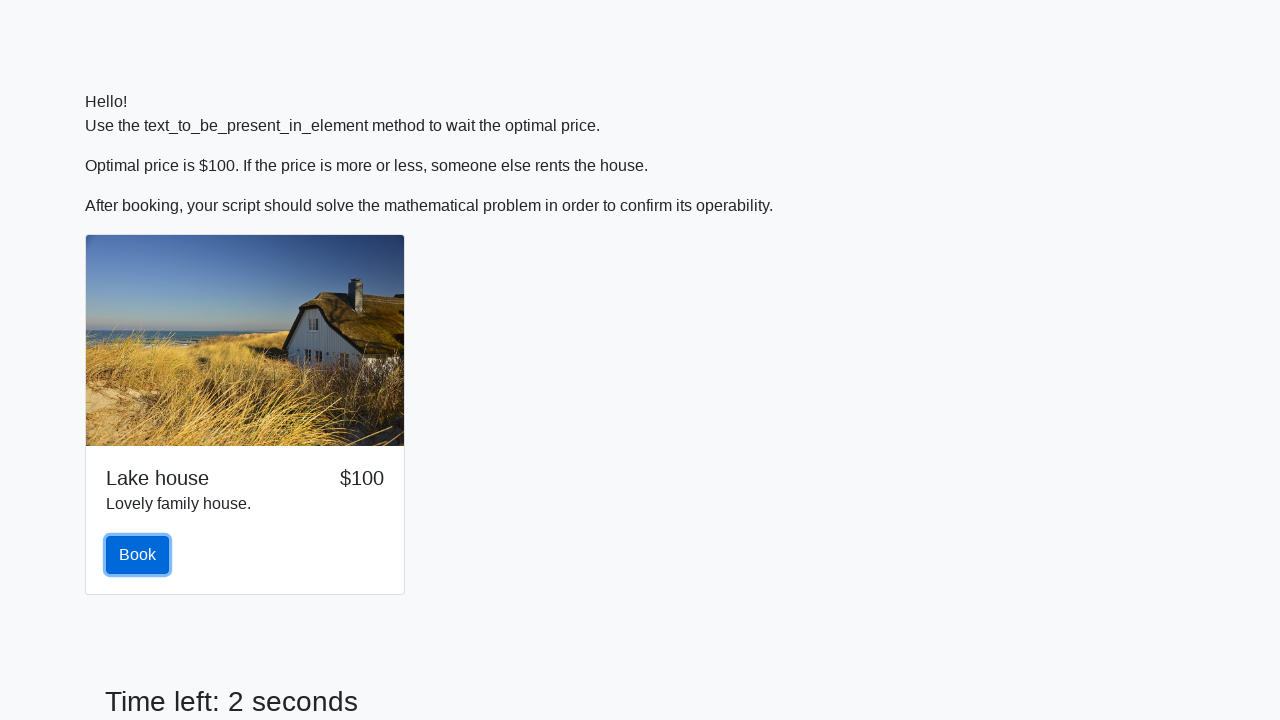

Scrolled to answer field
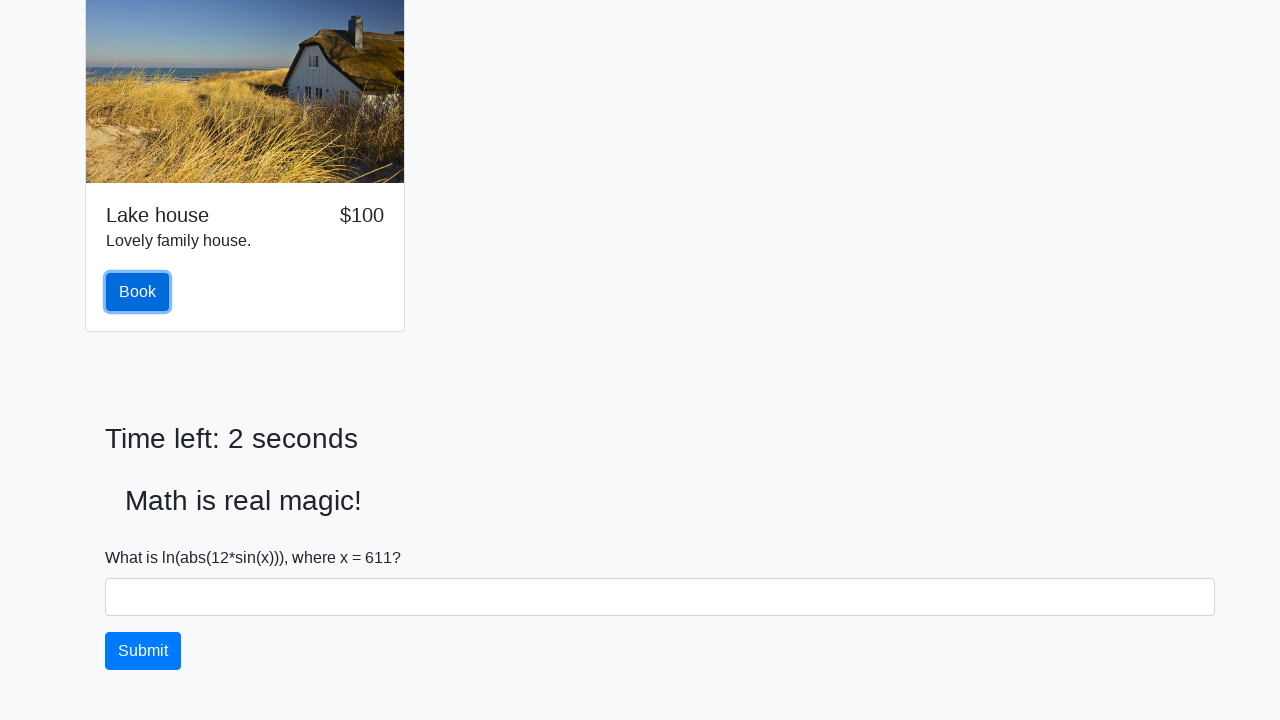

Clicked on the answer field at (660, 597) on #answer
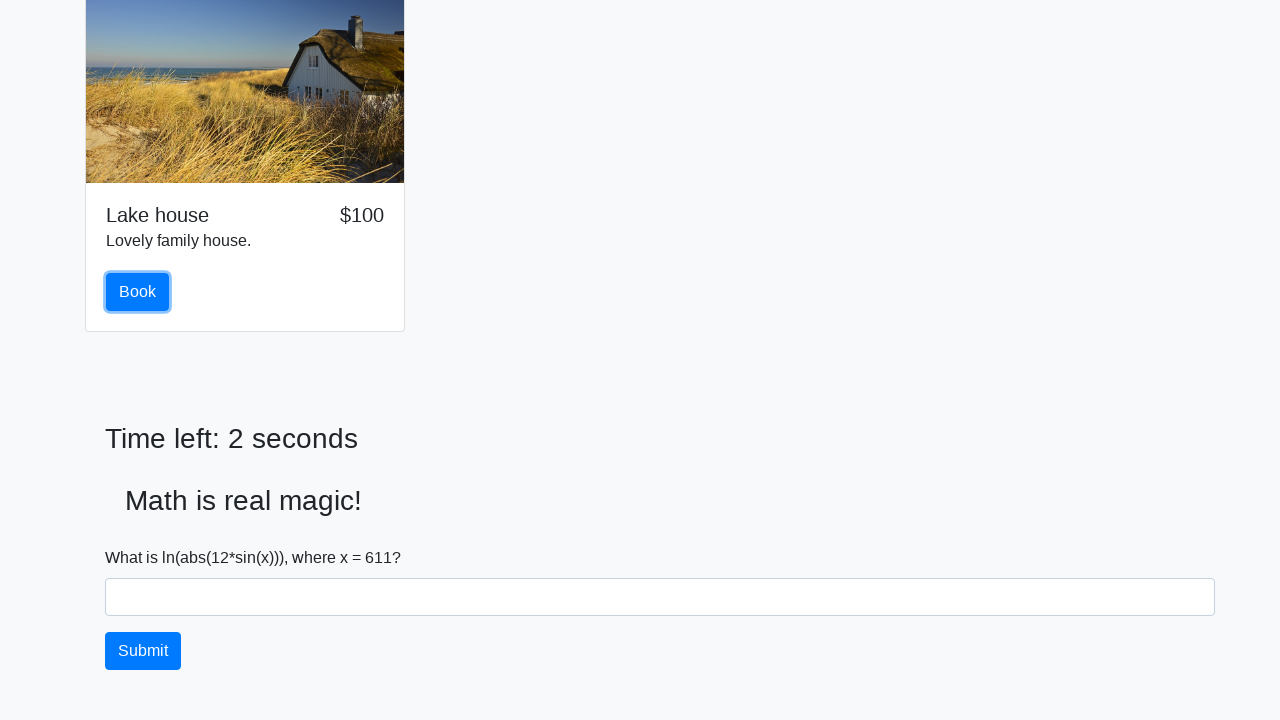

Filled answer field with calculated value on #answer
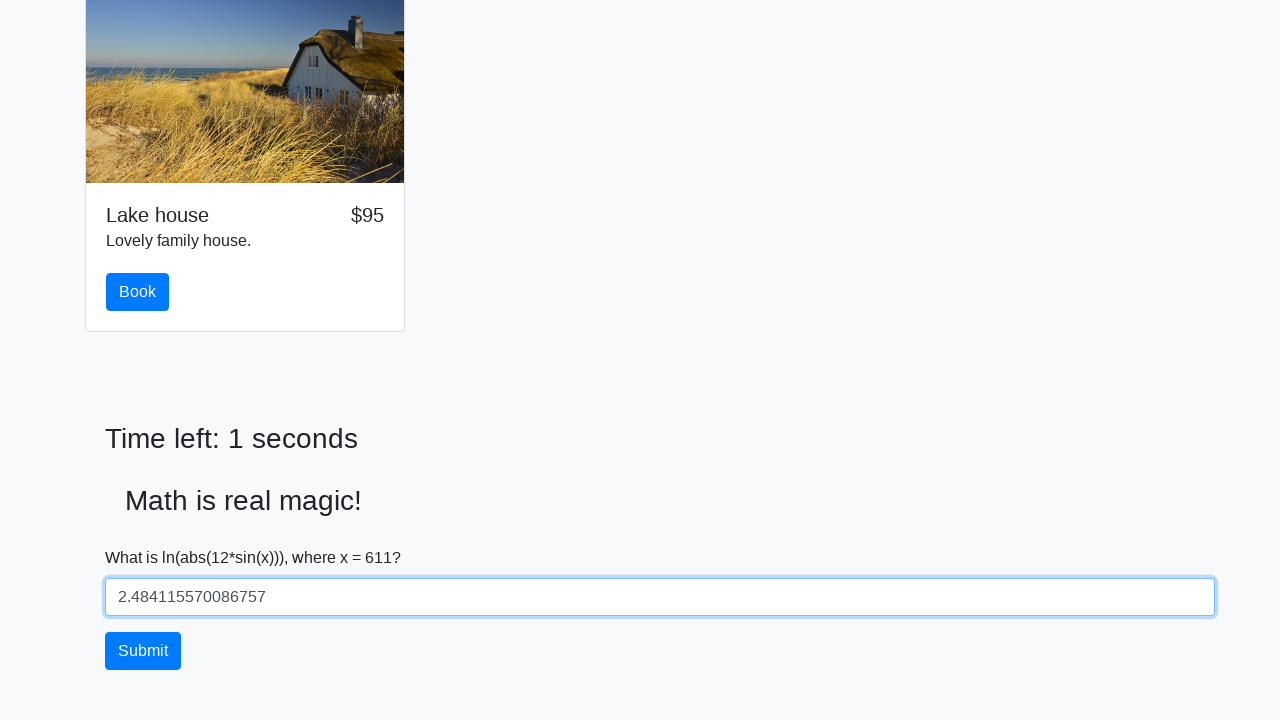

Scrolled to solve button
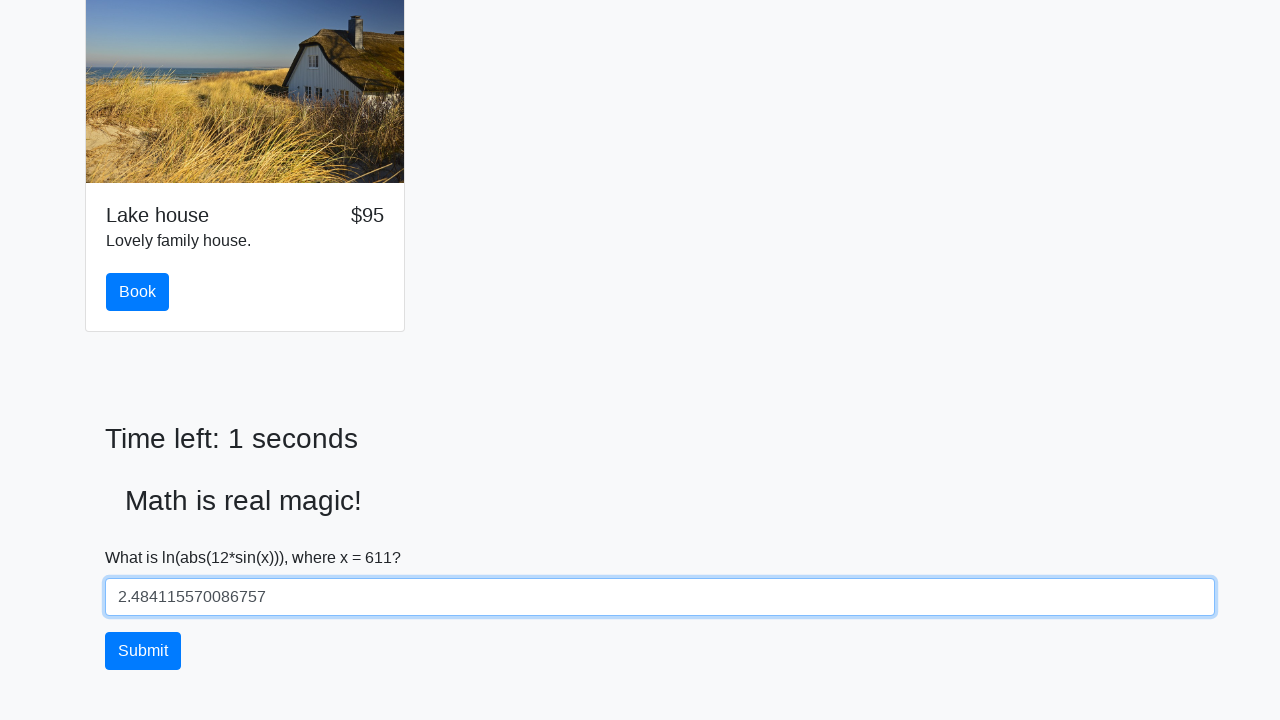

Clicked the solve button to submit the answer at (143, 651) on #solve
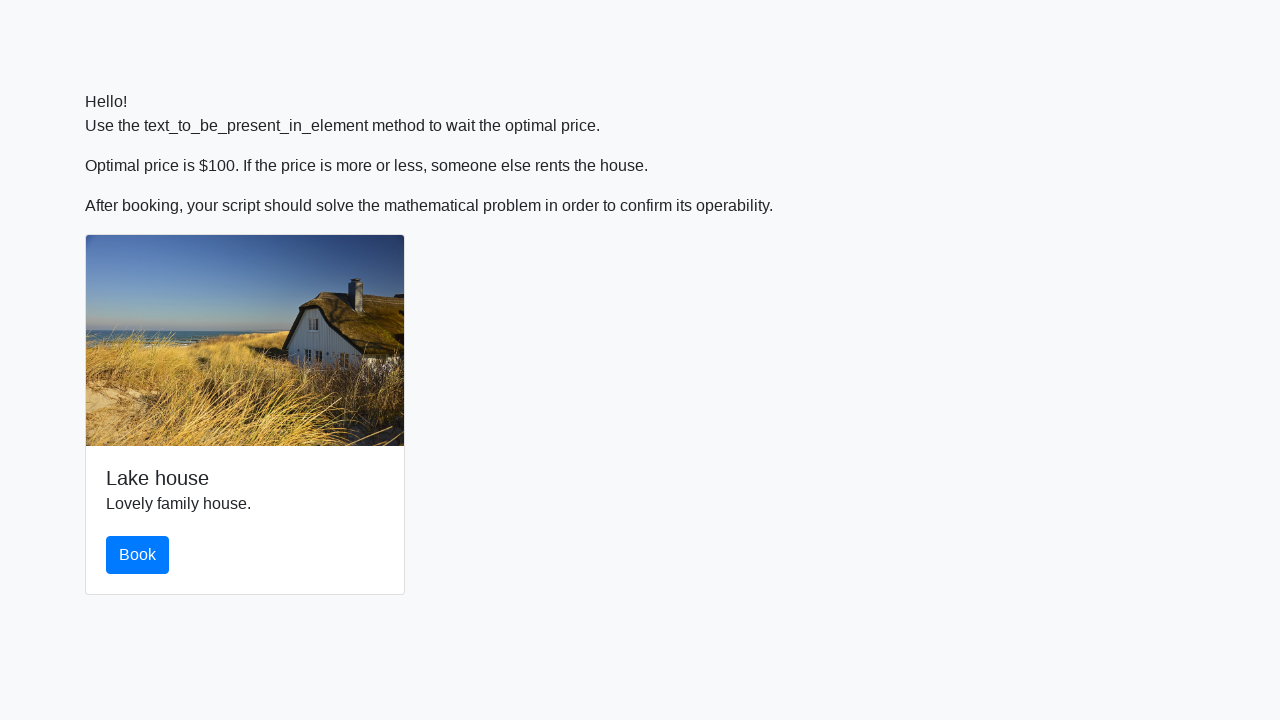

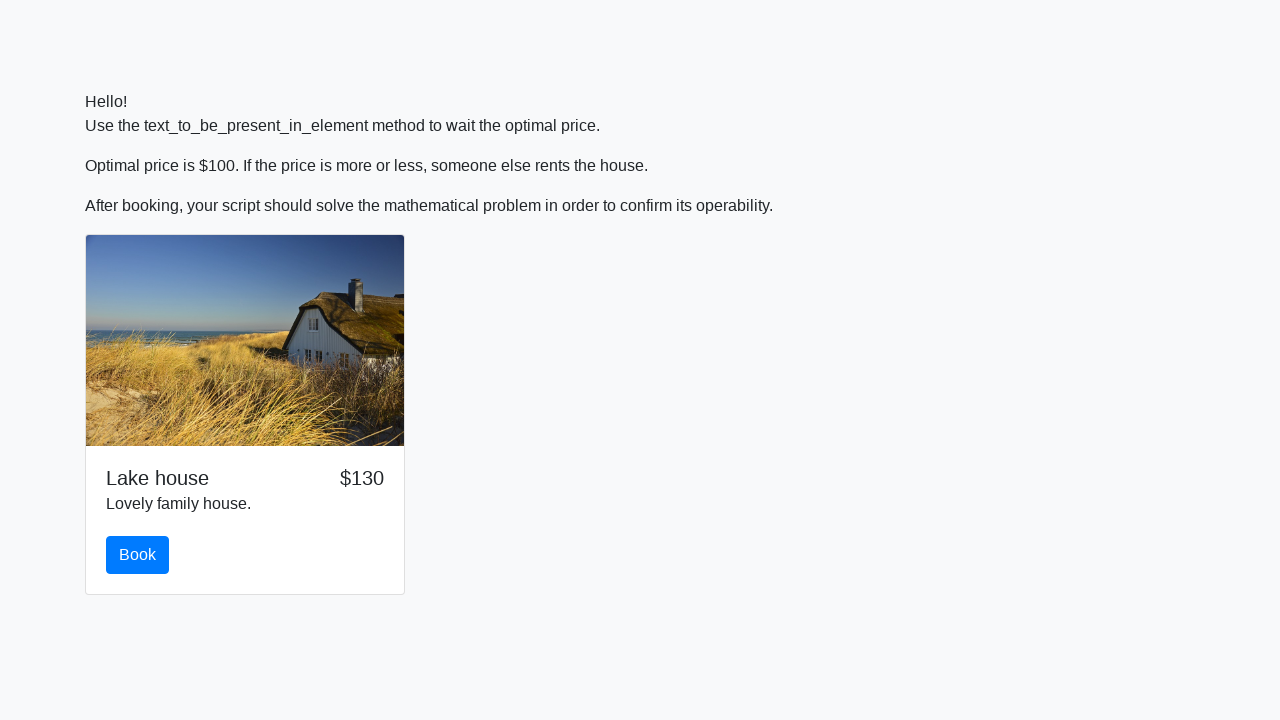